Tests dropdown selection functionality by selecting a currency option from a static dropdown menu

Starting URL: https://rahulshettyacademy.com/dropdownsPractise/

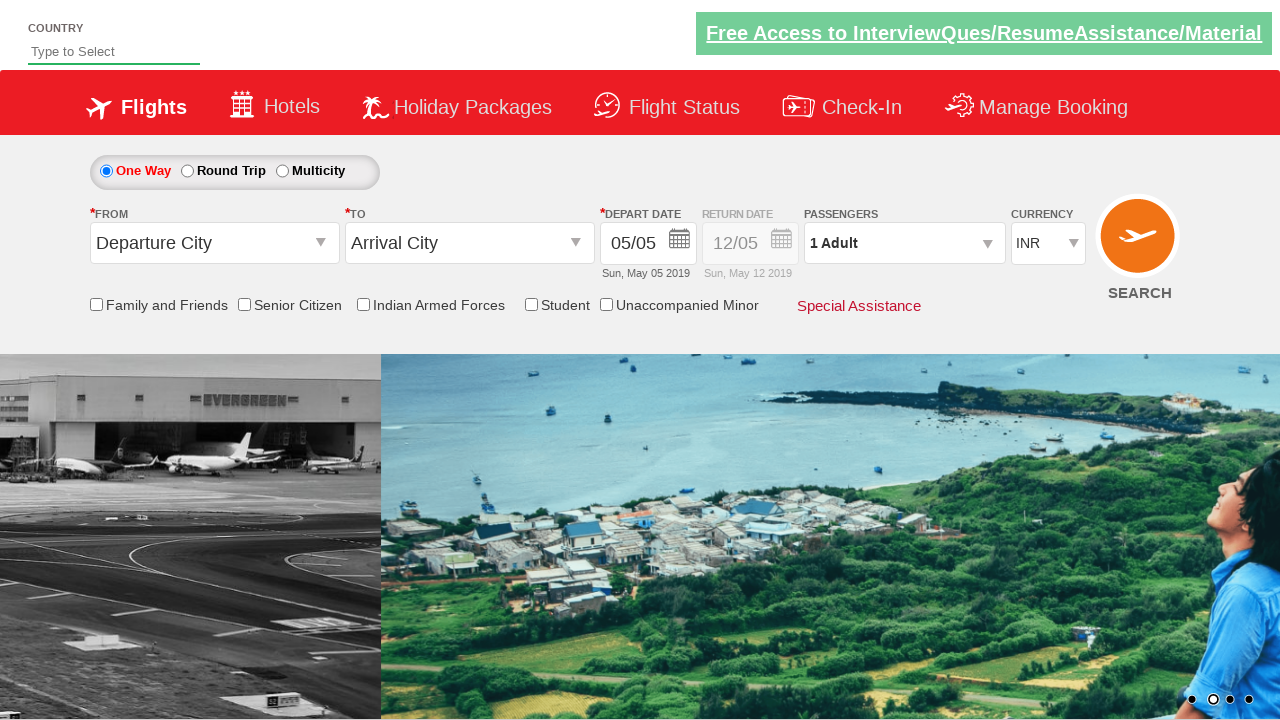

Located the currency dropdown element
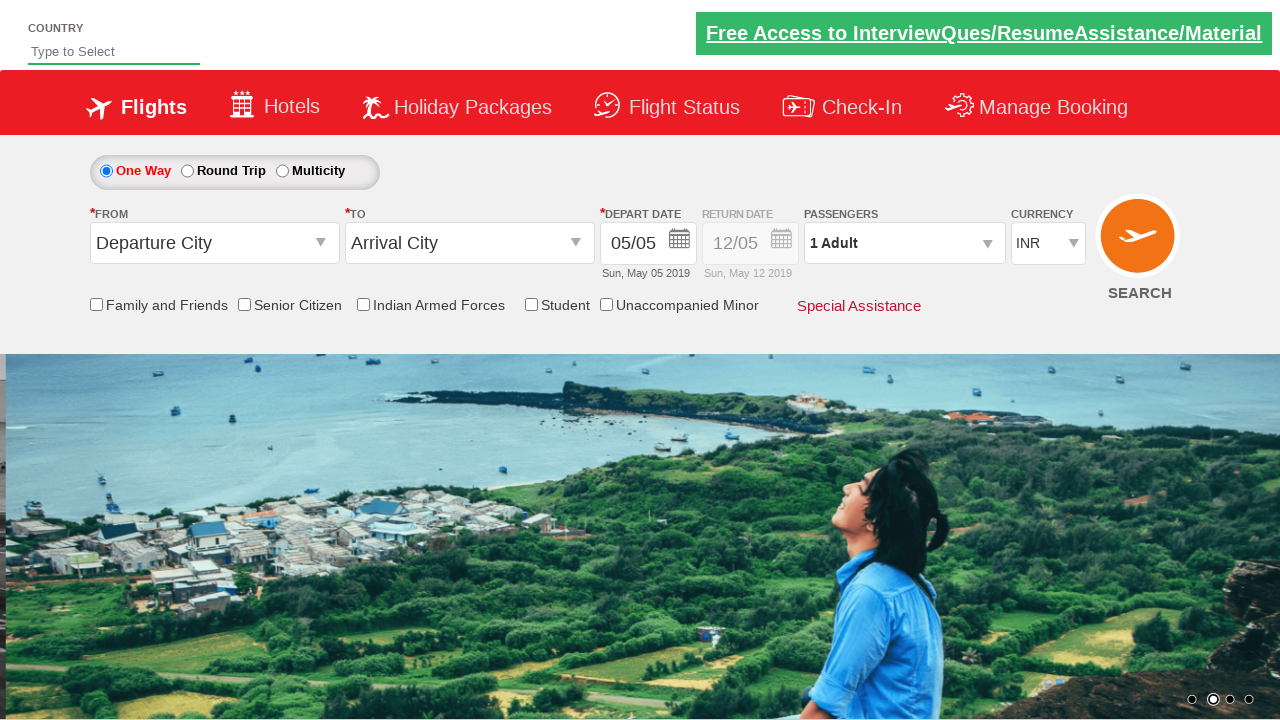

Selected AED currency option from the dropdown on select#ctl00_mainContent_DropDownListCurrency
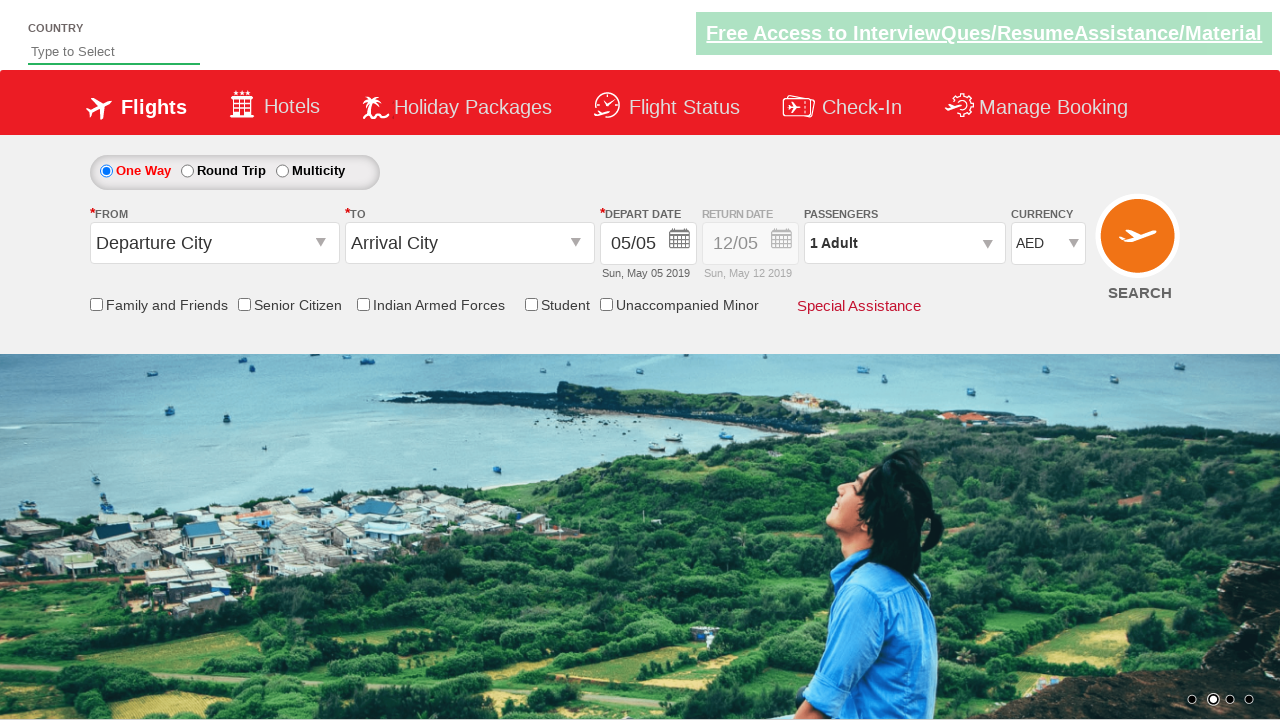

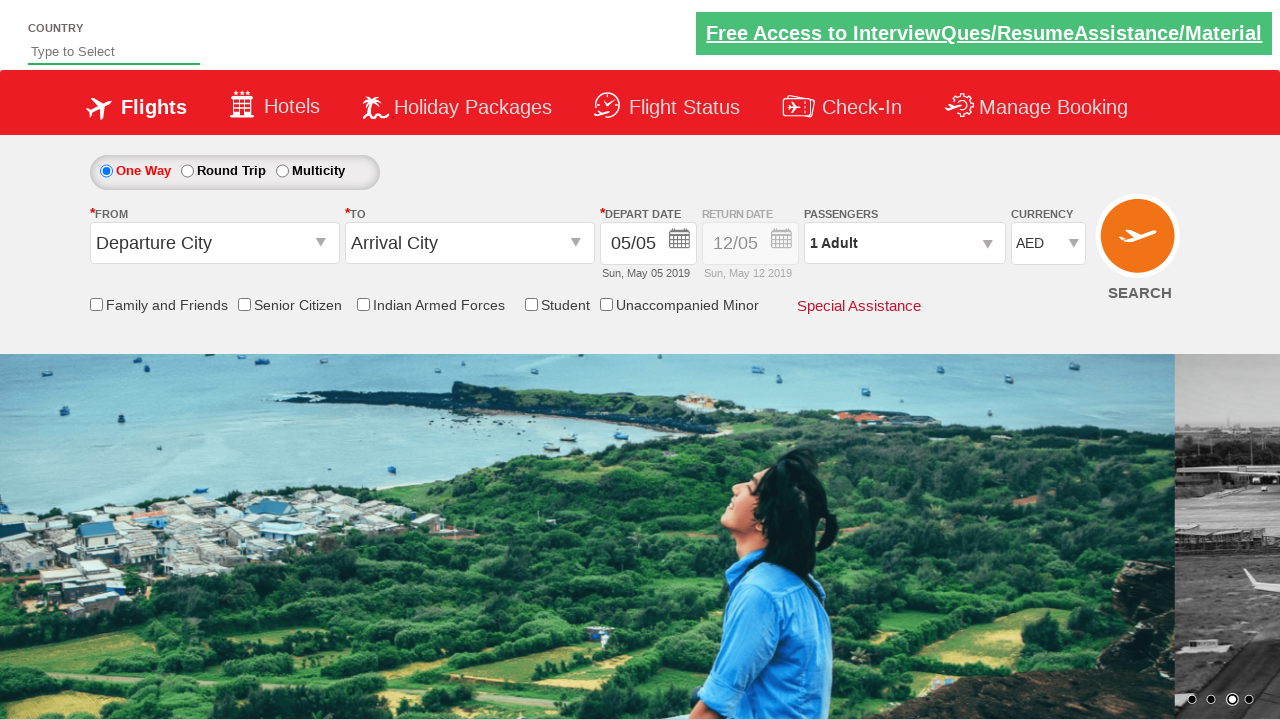